Tests the Clear button functionality in the add person modal by entering data and then clearing the fields.

Starting URL: https://kristinek.github.io/site/tasks/list_of_people_with_jobs.html

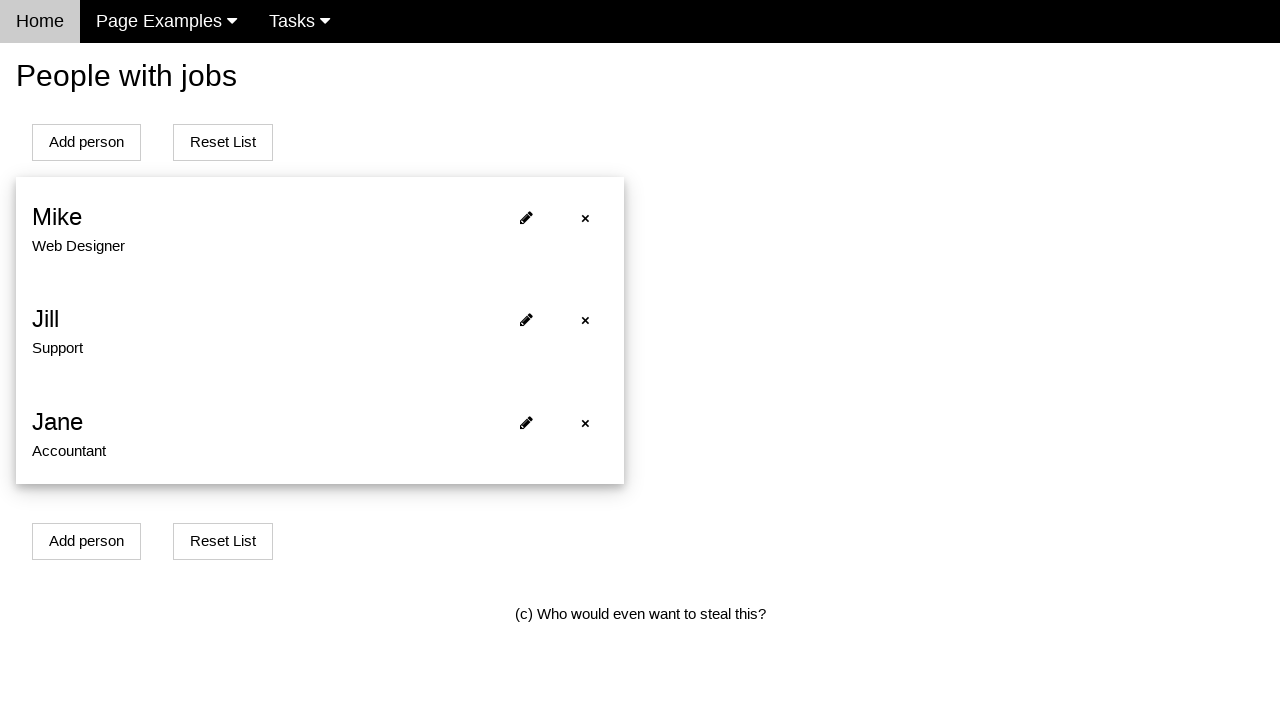

Clicked Add person button to open modal at (86, 142) on #addPersonBtn
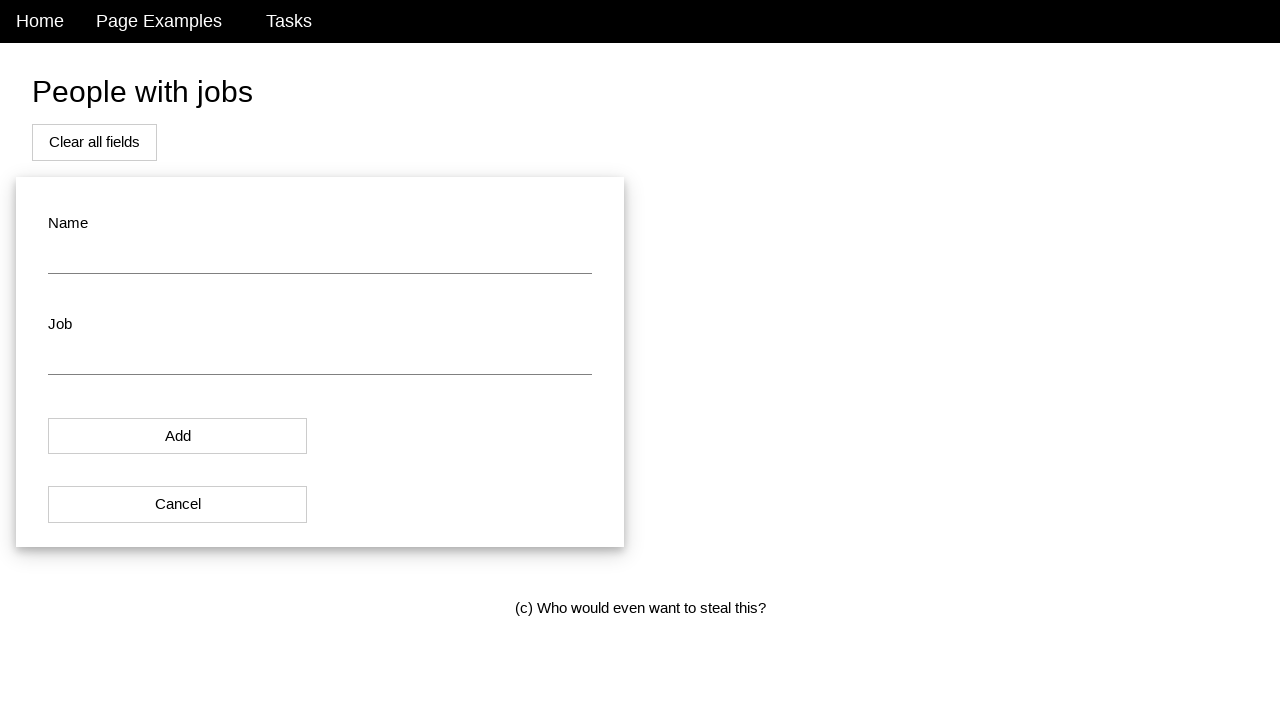

Waited for modal to appear
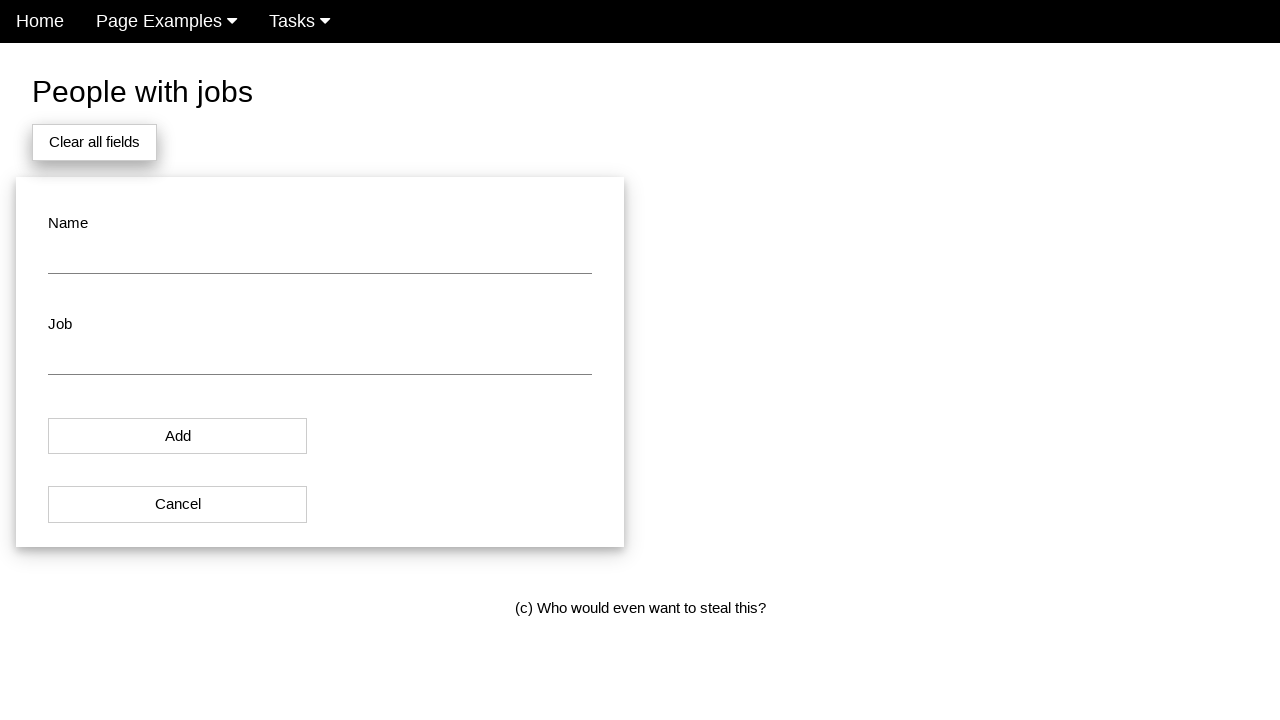

Entered 'Test Name' in name field on #name
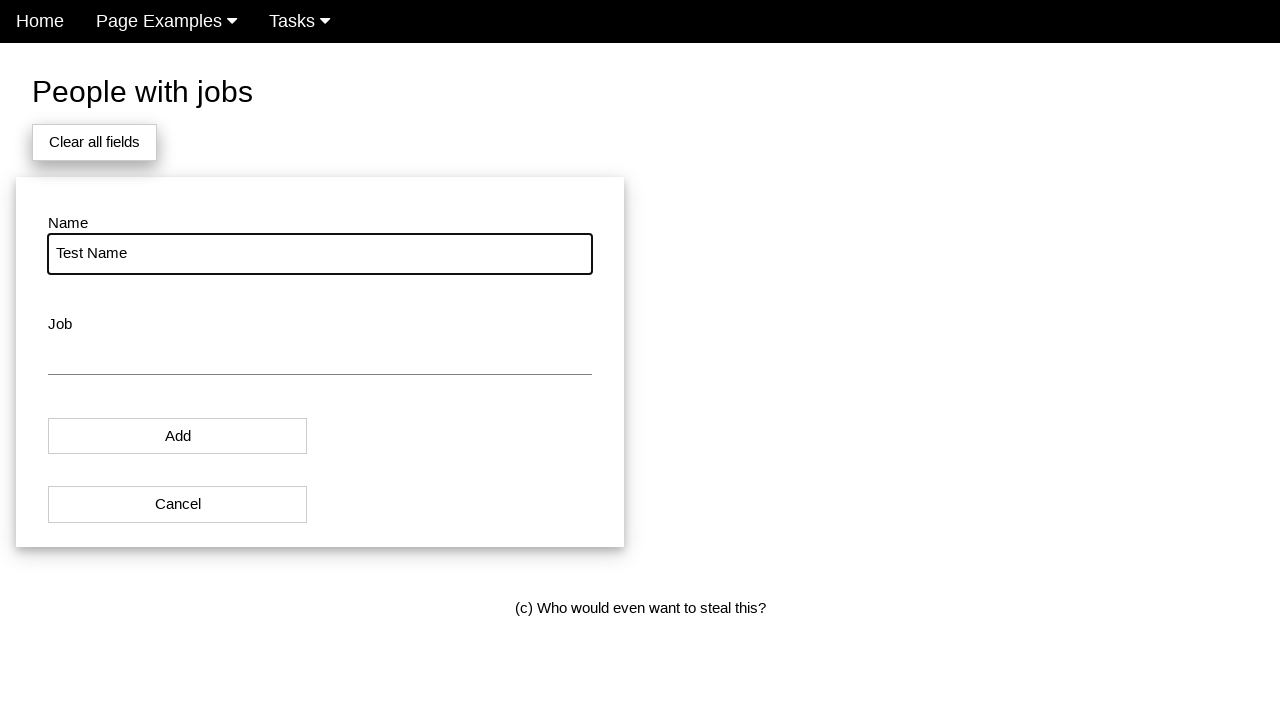

Entered 'Test Job' in job field on #job
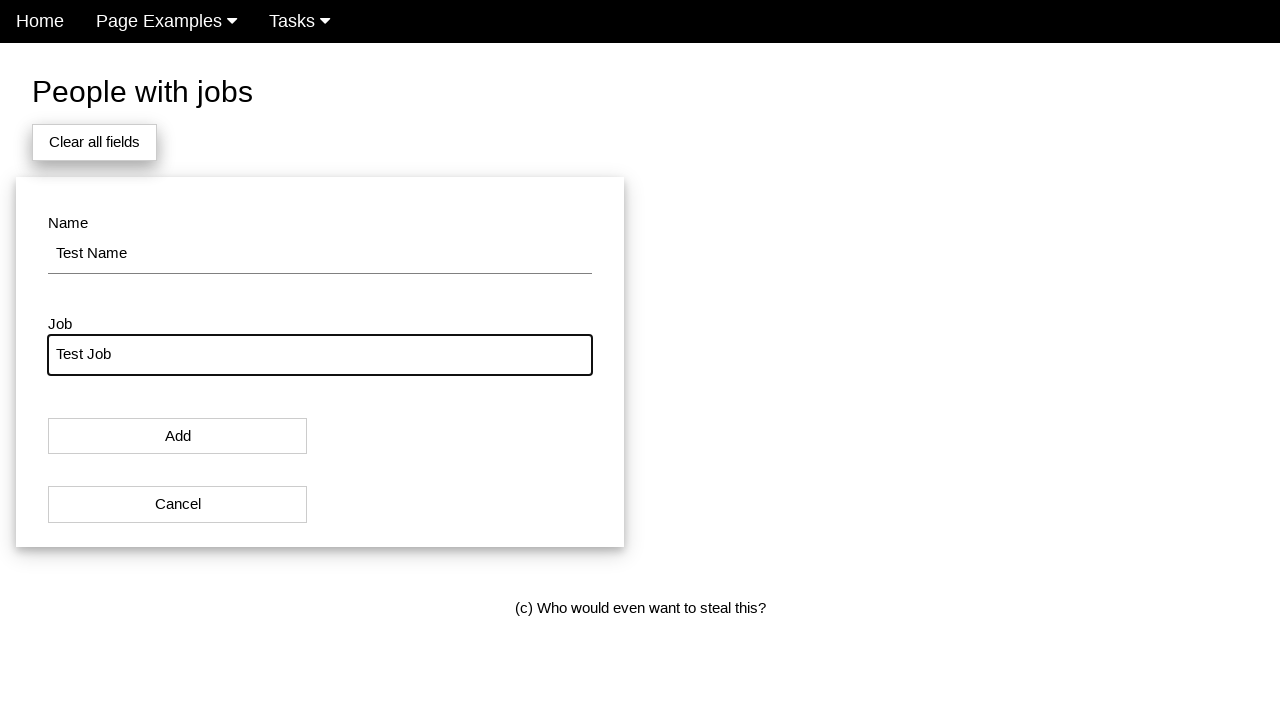

Clicked Clear button to clear the form fields at (94, 142) on #addPersonBtn
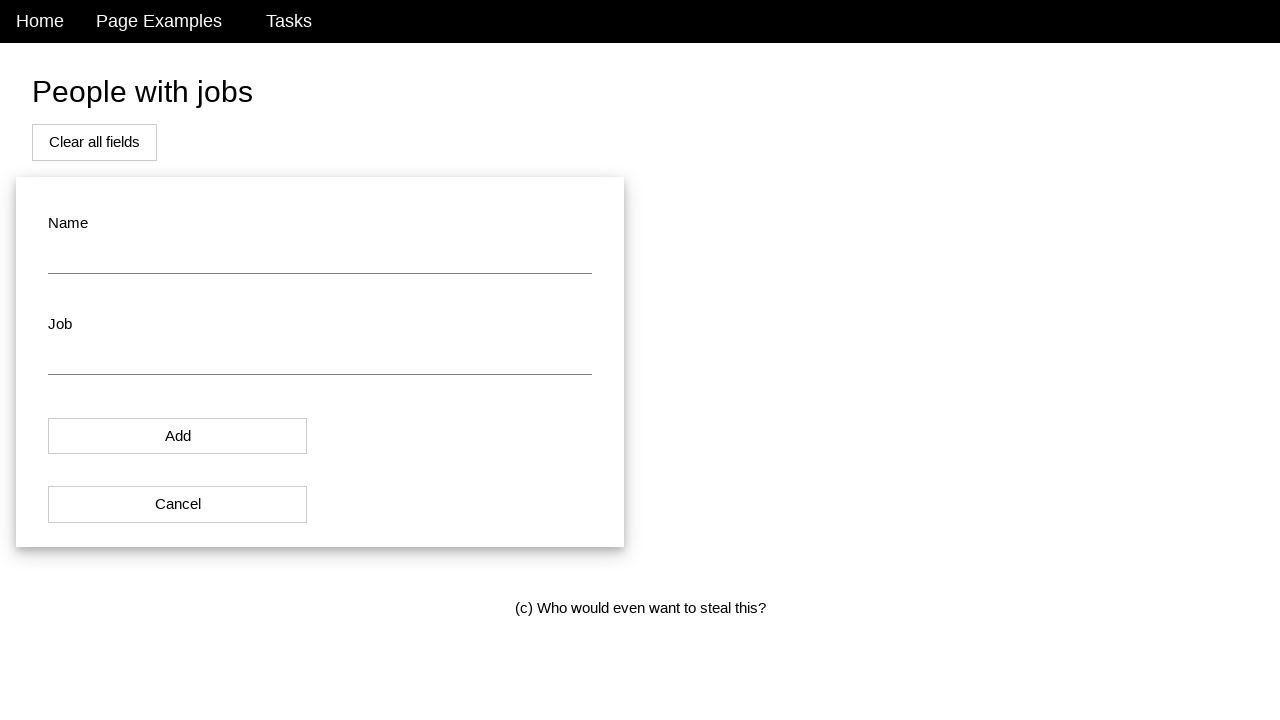

Waited for form fields to clear
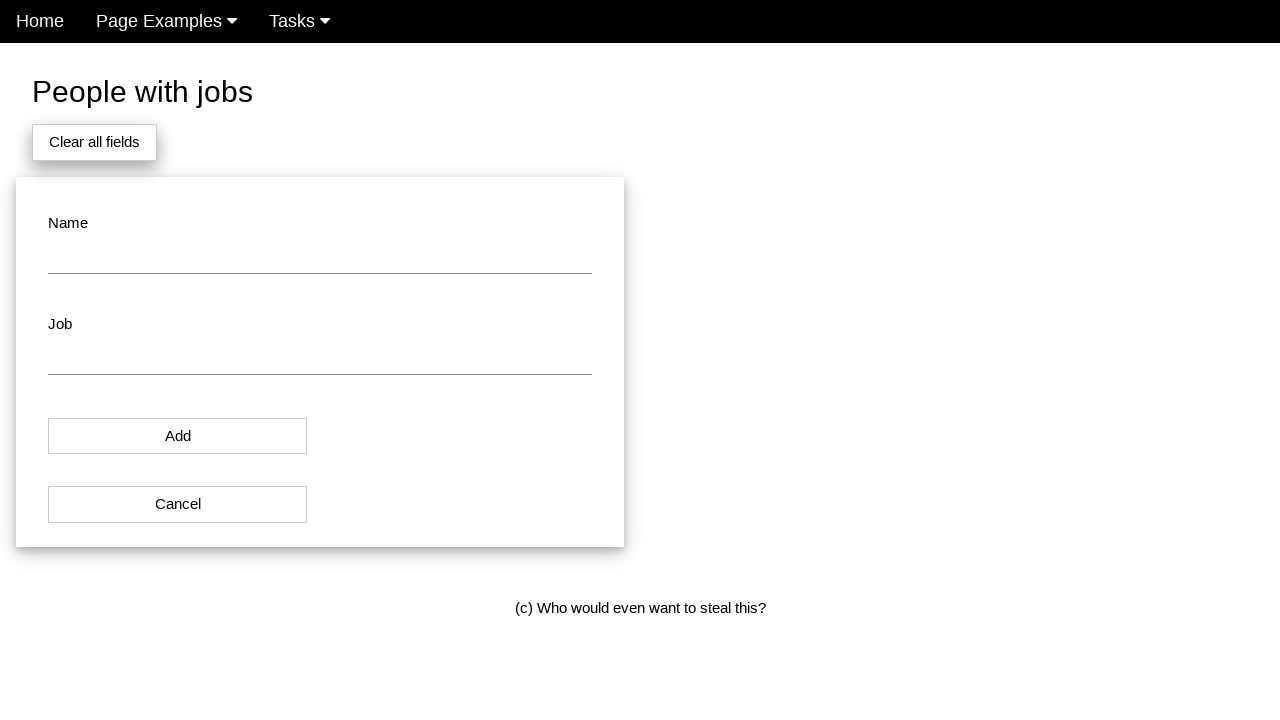

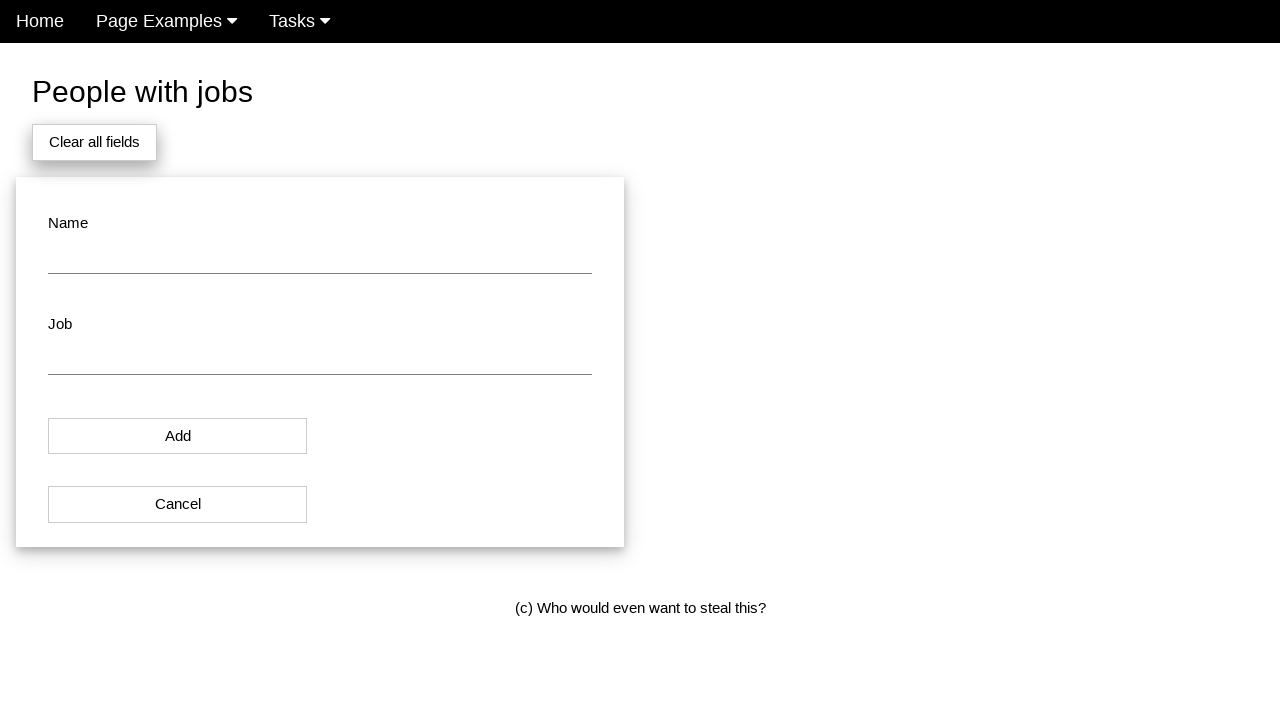